Tests signup form with invalid email format to verify email validation

Starting URL: https://selenium-blog.herokuapp.com

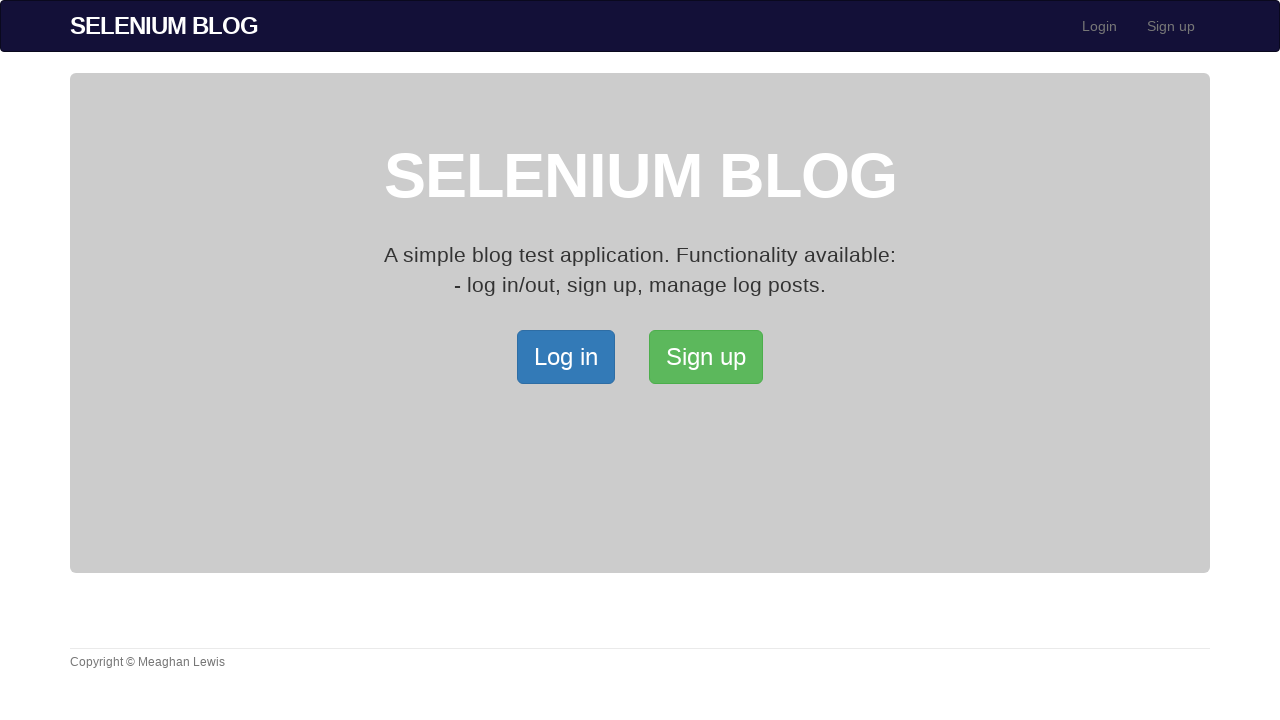

Clicked signup button to open signup page at (706, 357) on xpath=/html/body/div[2]/div/a[2]
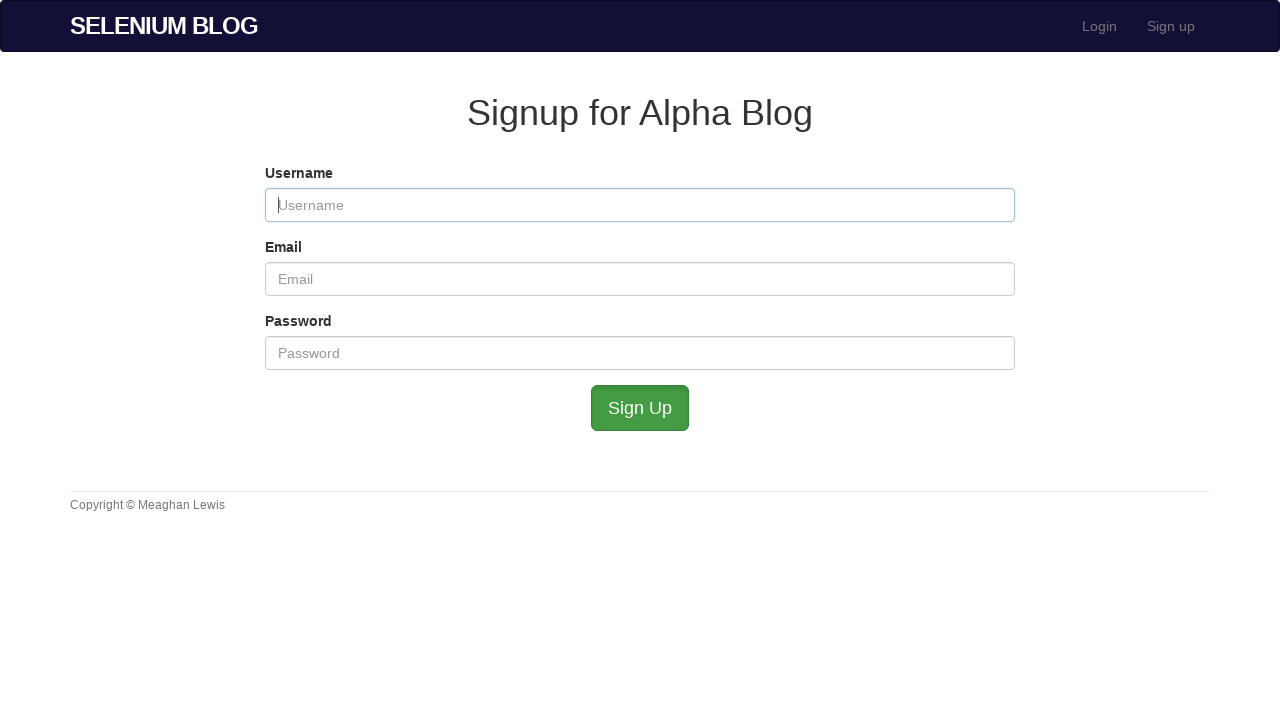

Filled username field with 'mummy' on #user_username
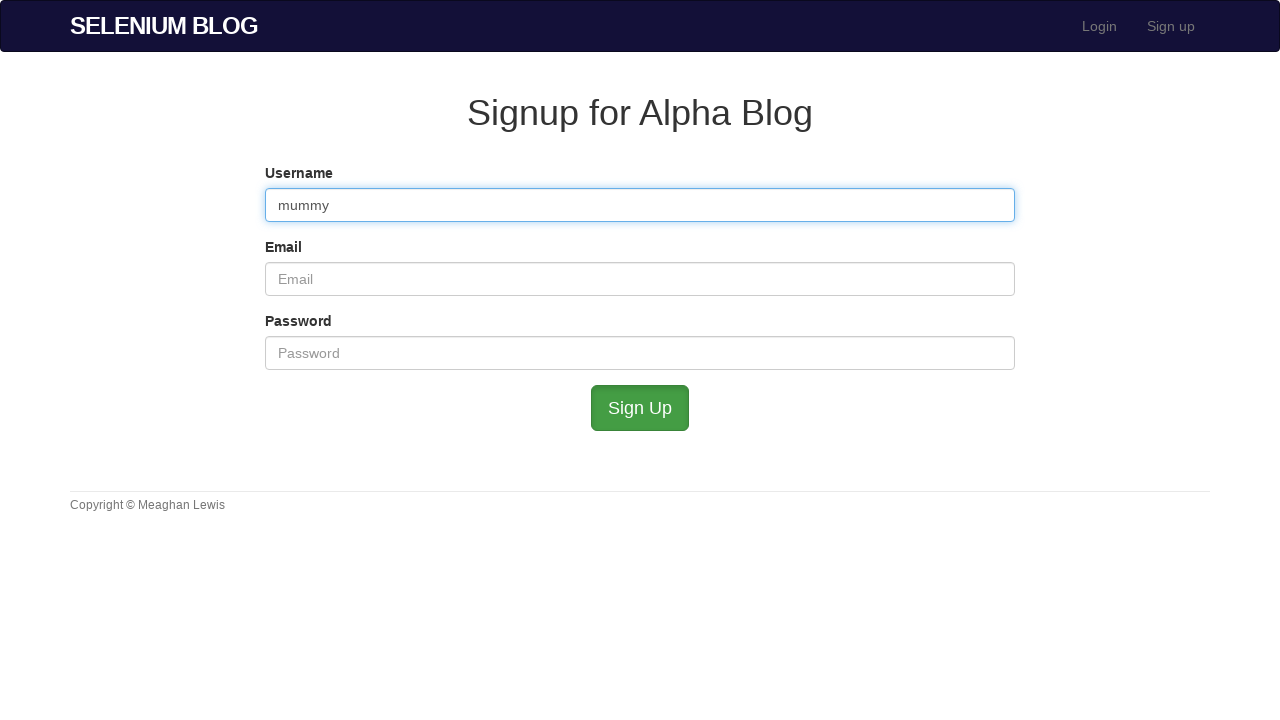

Filled email field with invalid format '.gmail.com' on #user_email
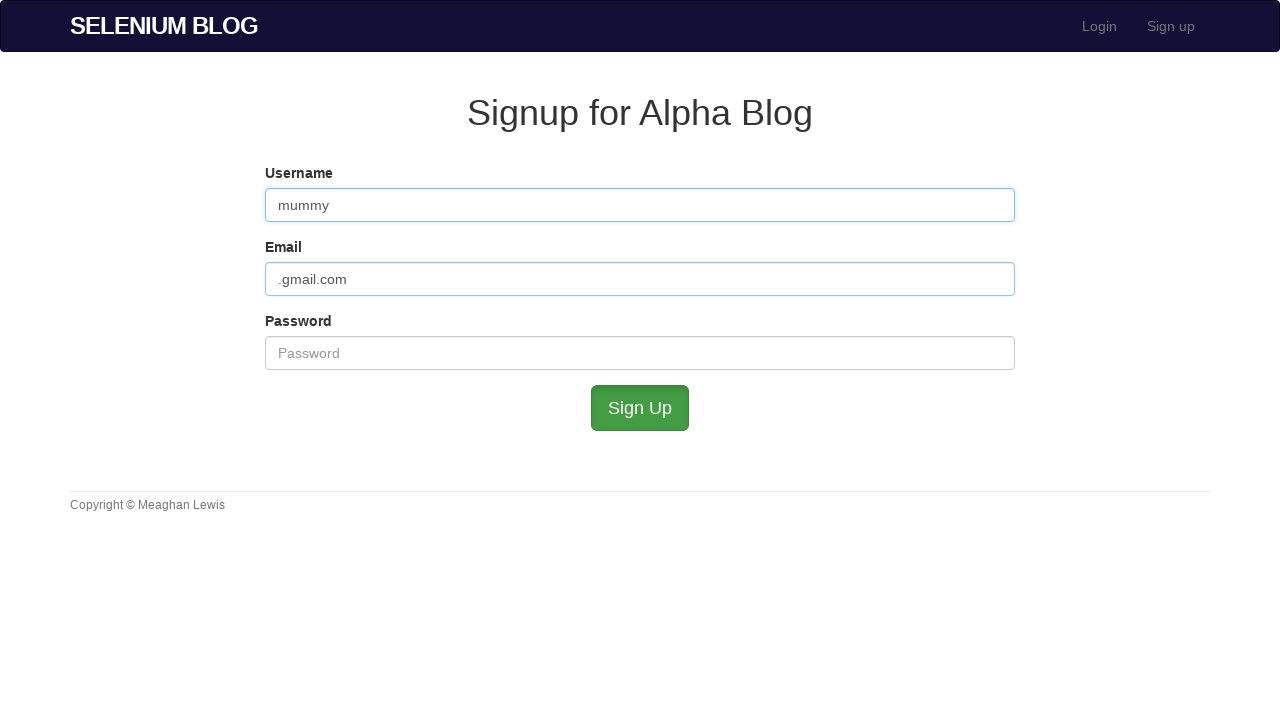

Filled password field with '4020' on #user_password
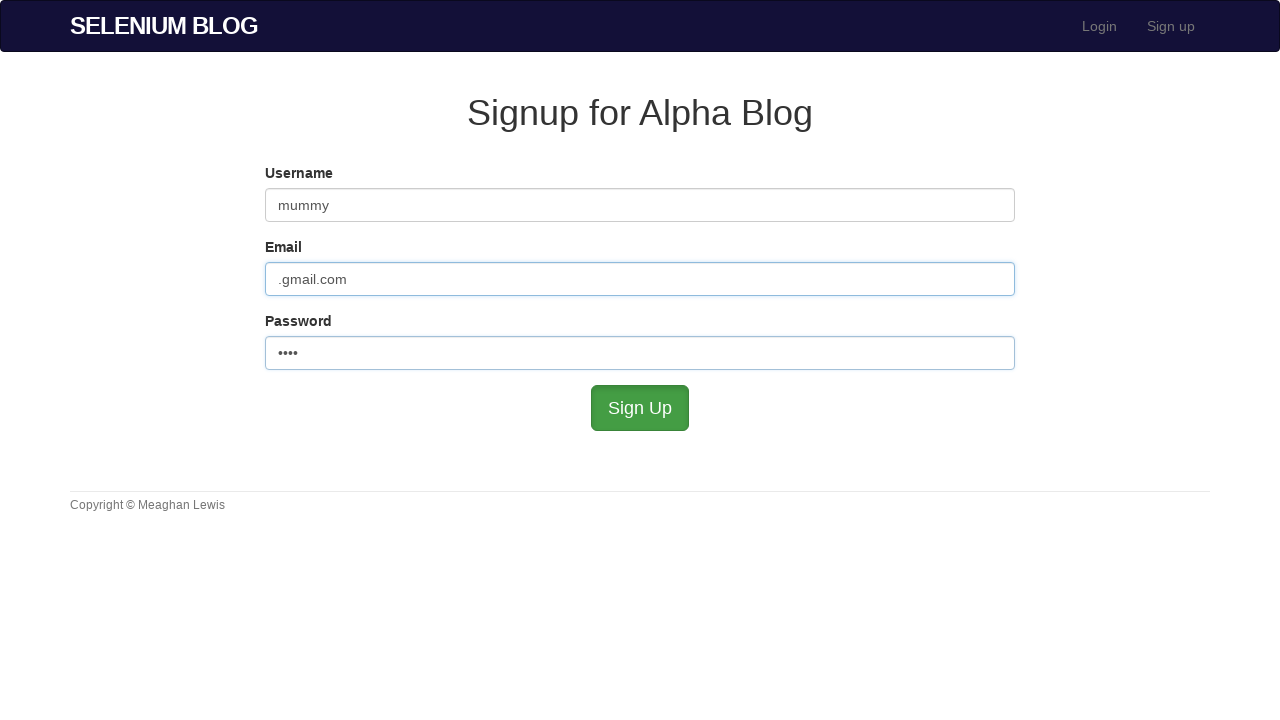

Clicked submit button to submit signup form with invalid email at (640, 408) on #submit
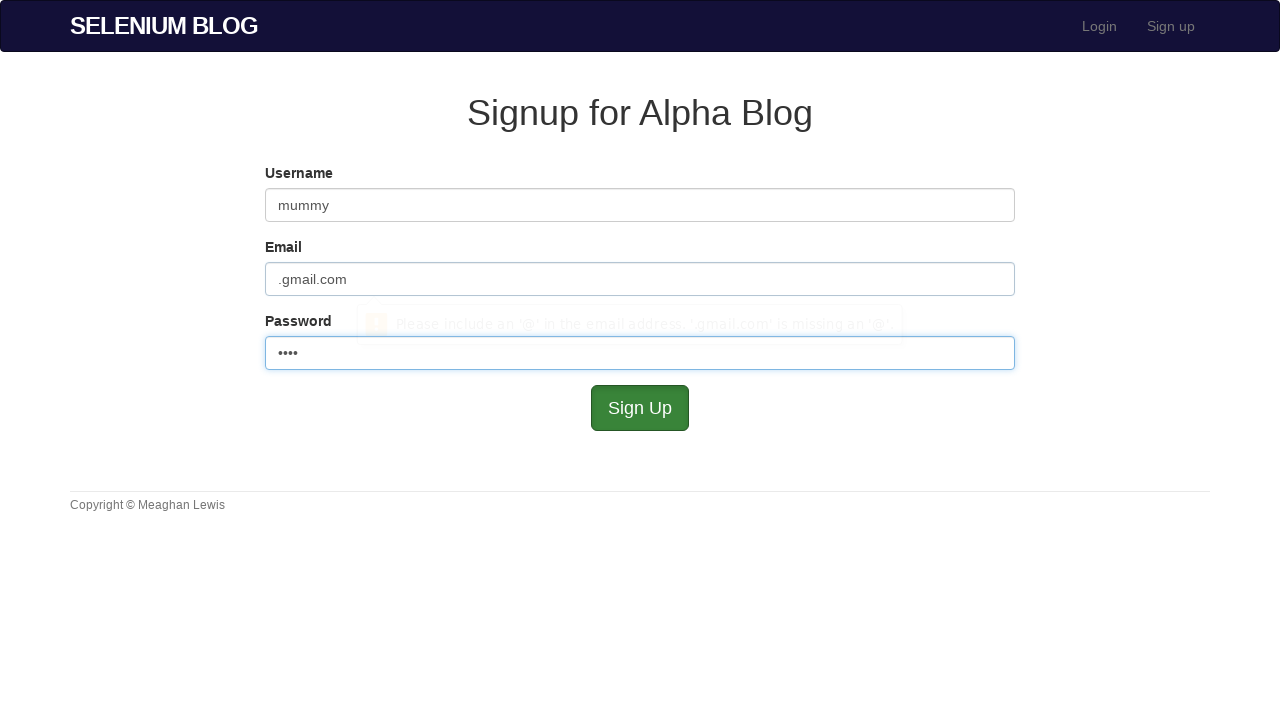

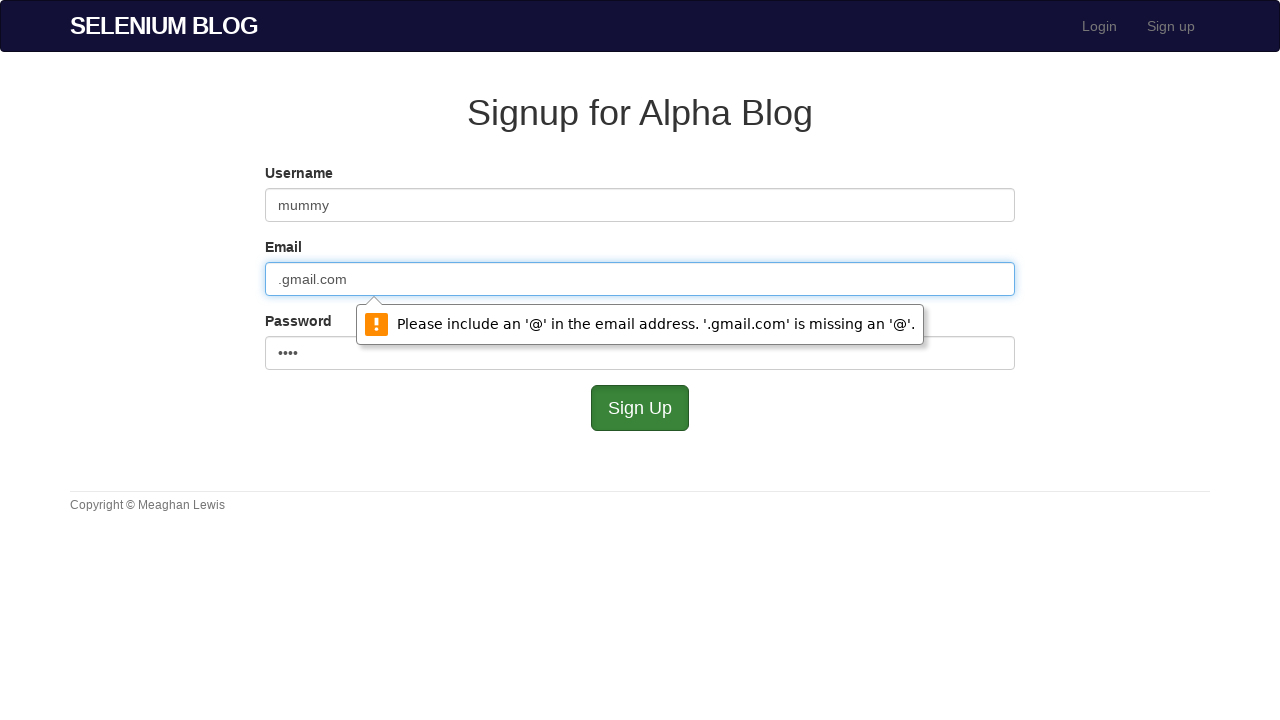